Tests finding a link by calculated mathematical text, clicking it, then filling out a form with personal information (first name, last name, city, country) and submitting it.

Starting URL: http://suninjuly.github.io/find_link_text

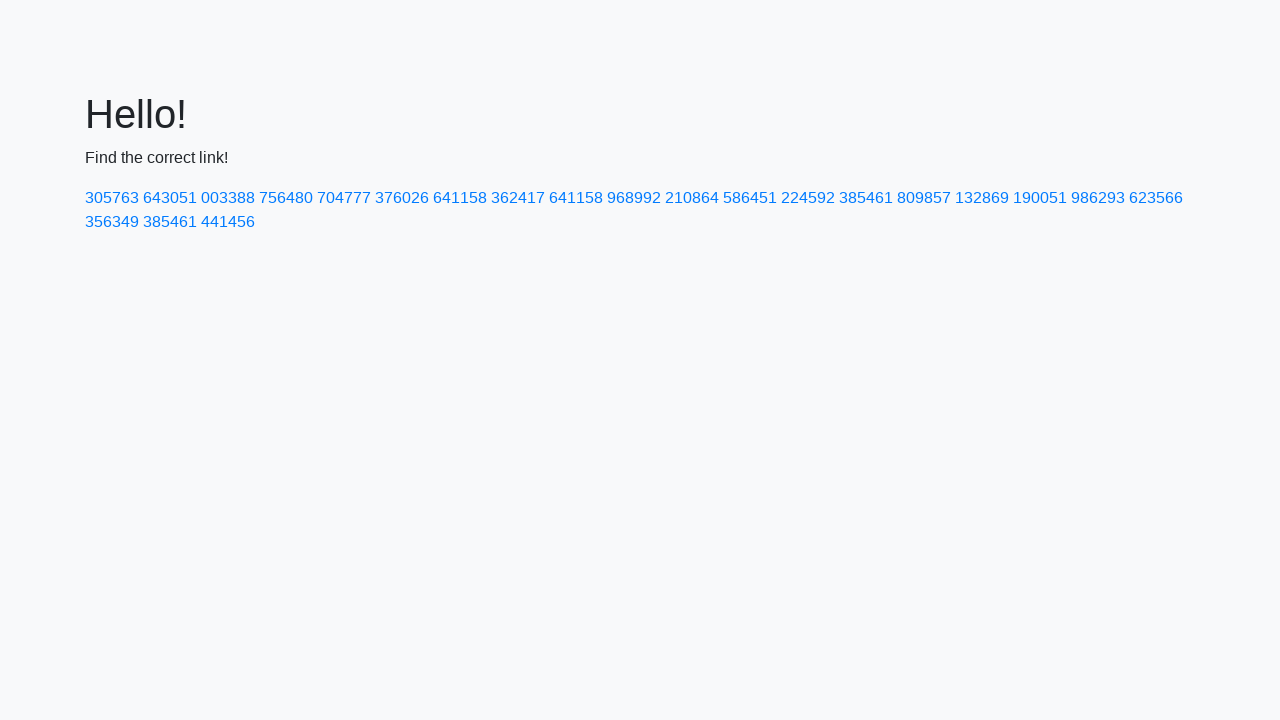

Clicked link with calculated text '224592' at (808, 198) on a:text('224592')
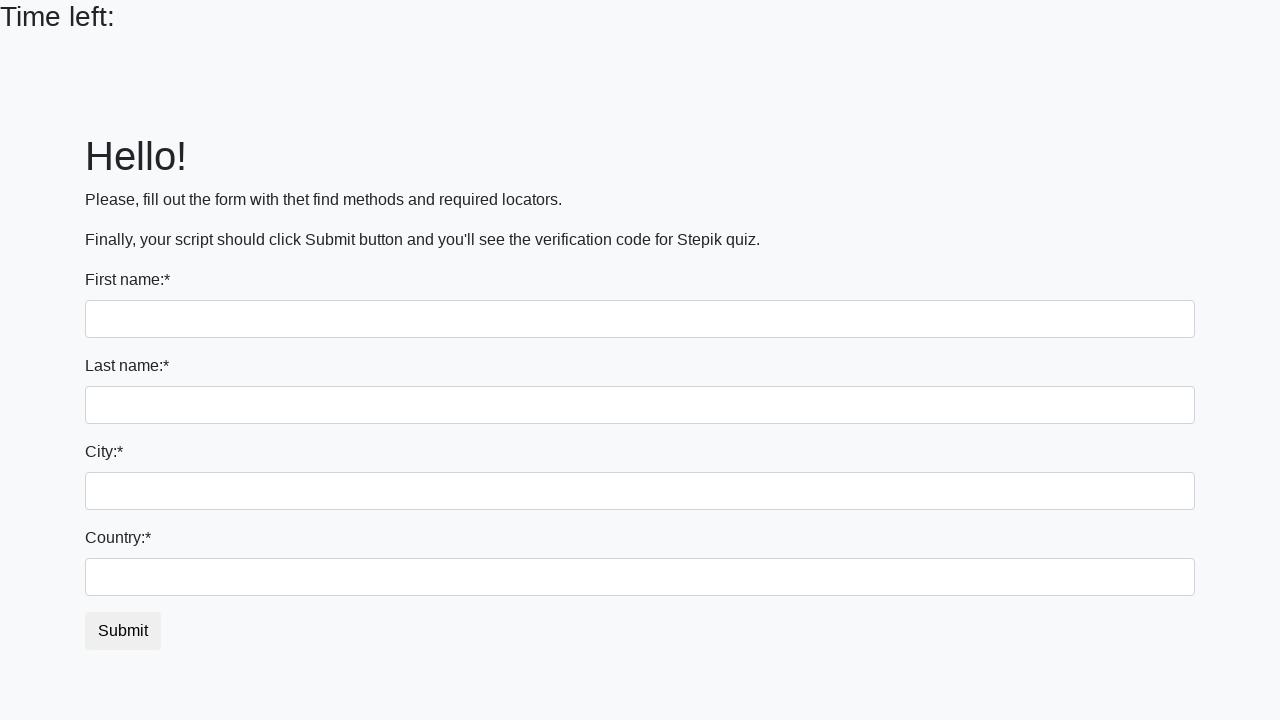

Filled first name field with 'Evgeniy' on input
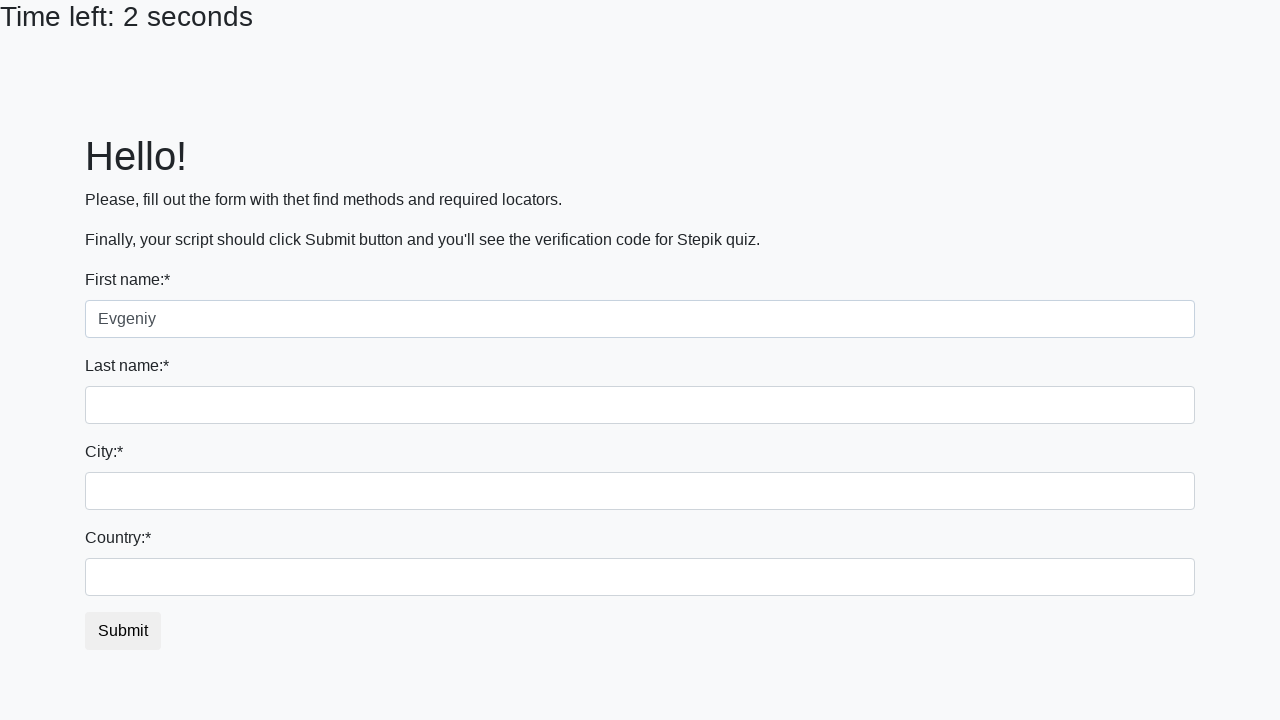

Filled last name field with 'Sirotenko' on input[name='last_name']
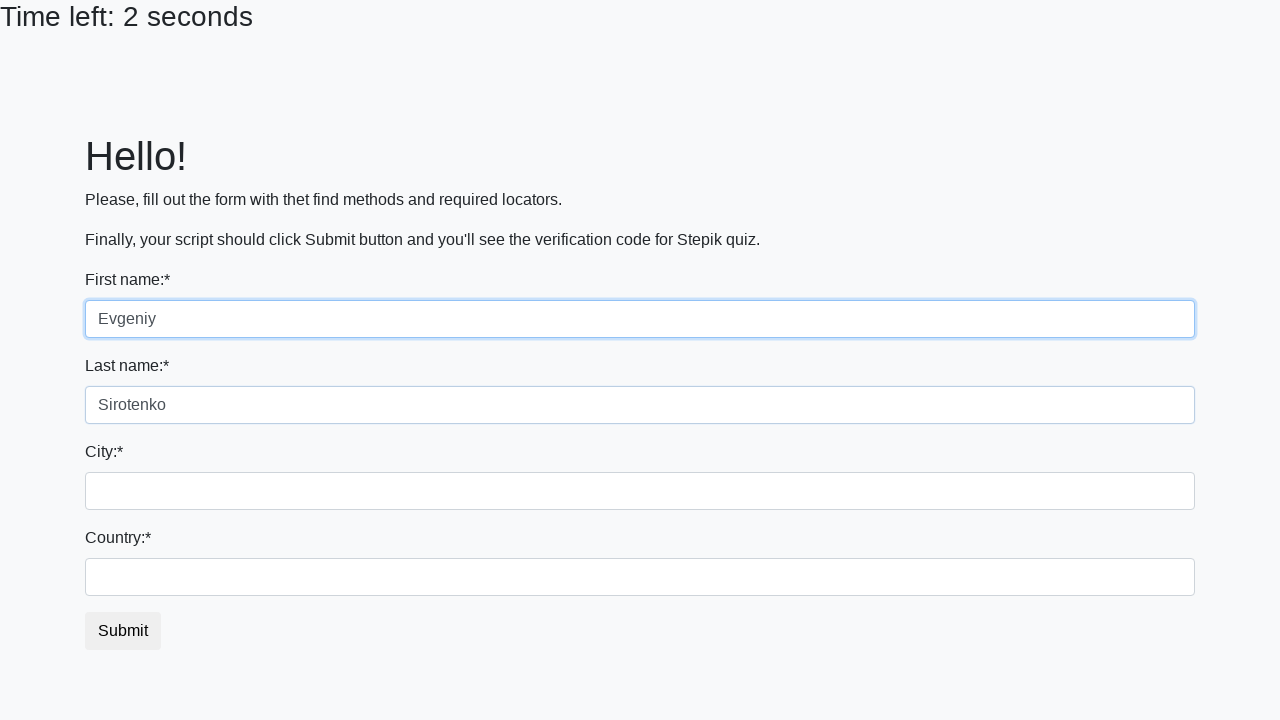

Filled city field with 'Saint-Petersburg' on .city
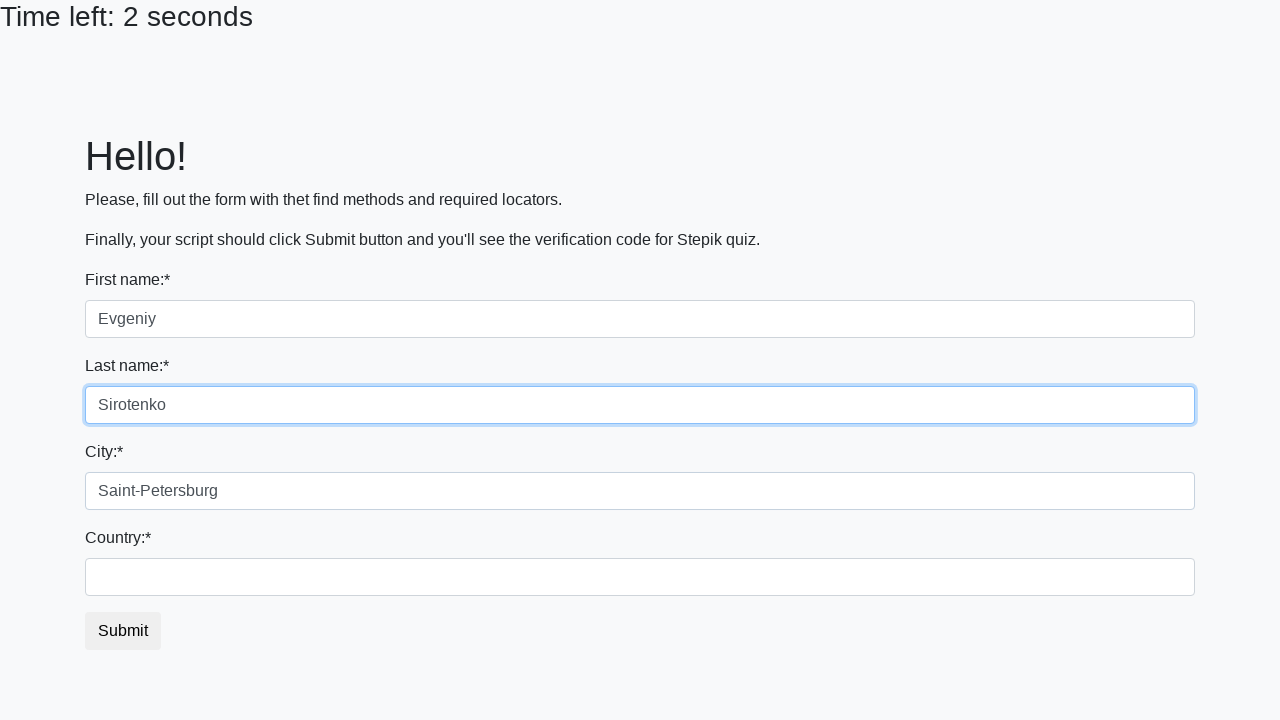

Filled country field with 'Russia' on #country
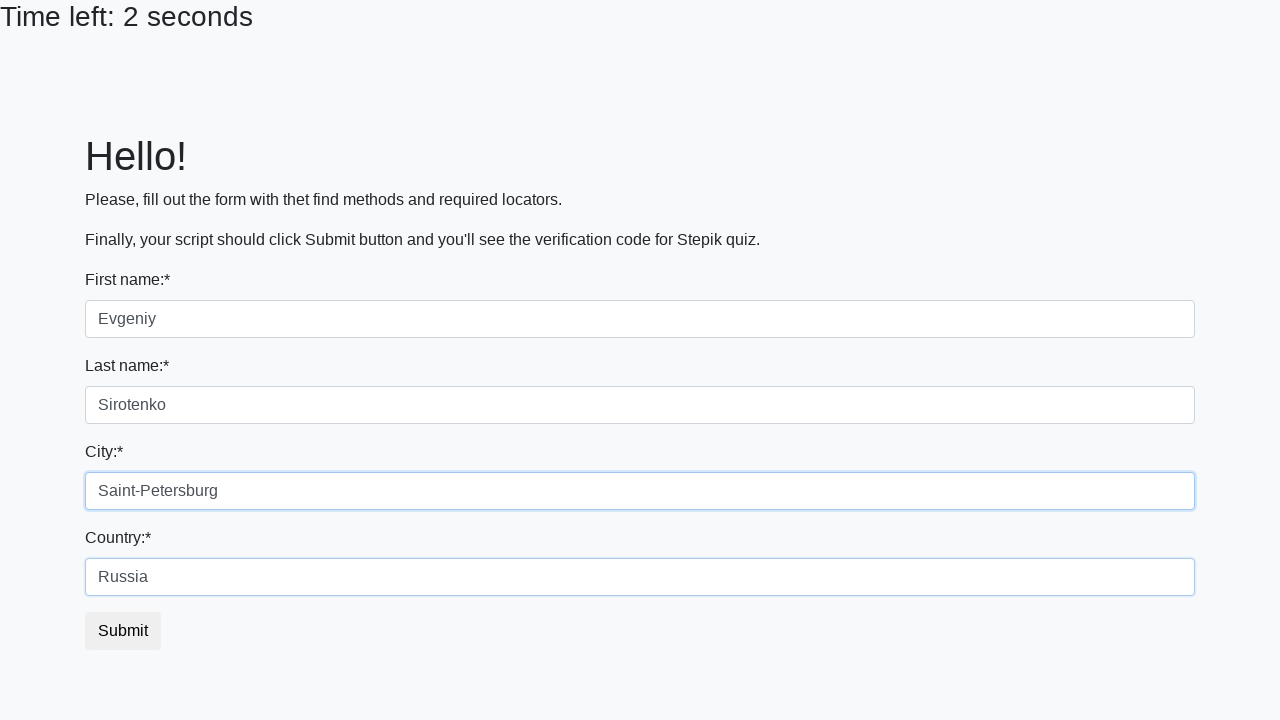

Clicked submit button to submit form at (123, 631) on button.btn
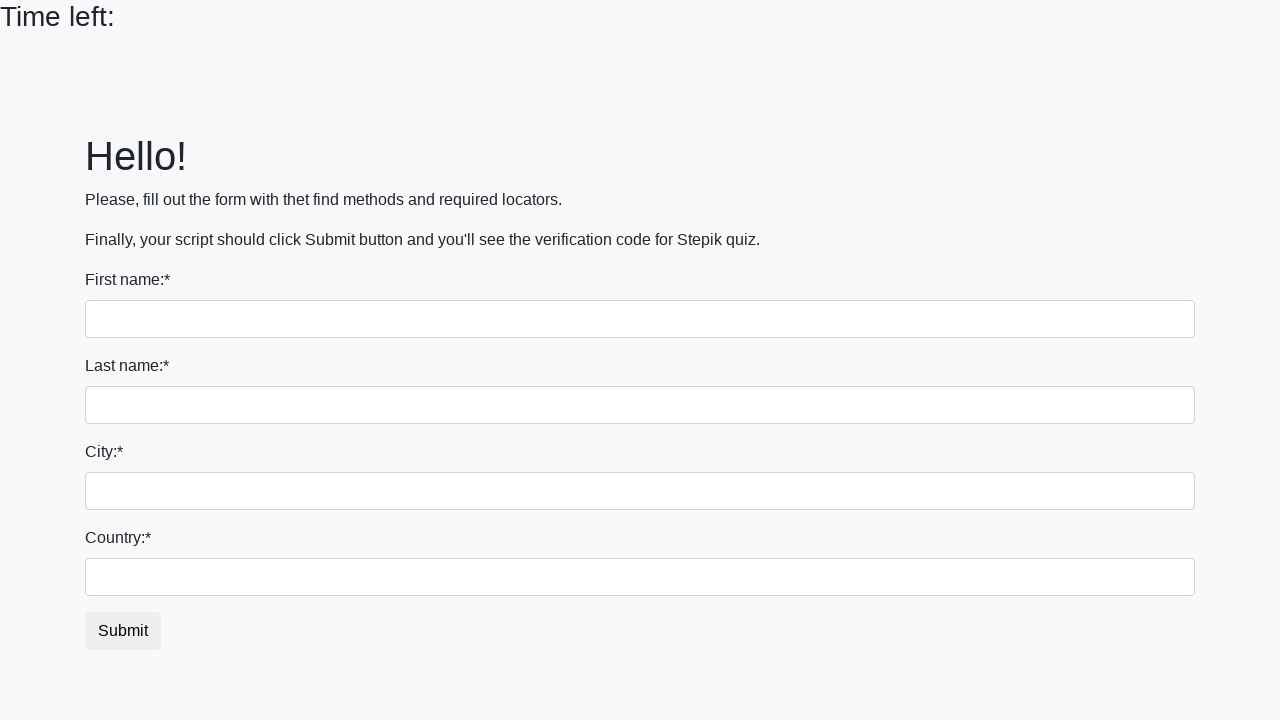

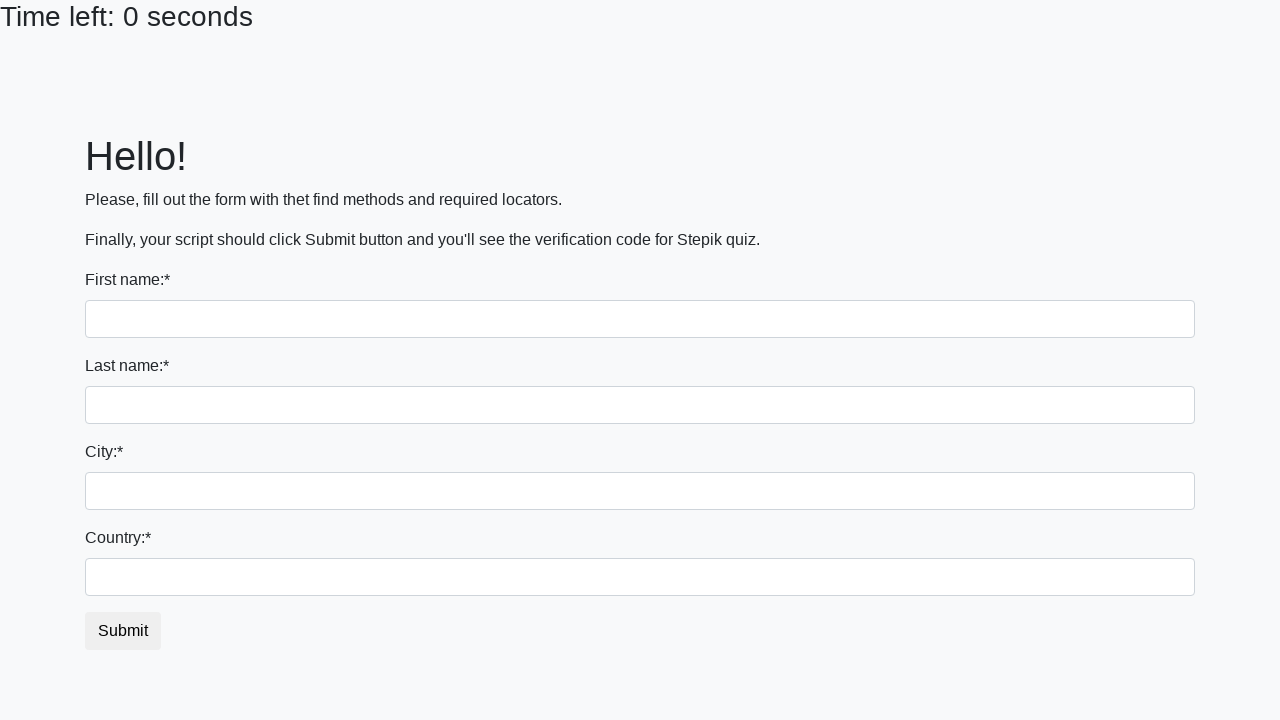